Navigates to OrangeHRM demo site and verifies that the page title contains "OrangeHRM"

Starting URL: https://opensource-demo.orangehrmlive.com/

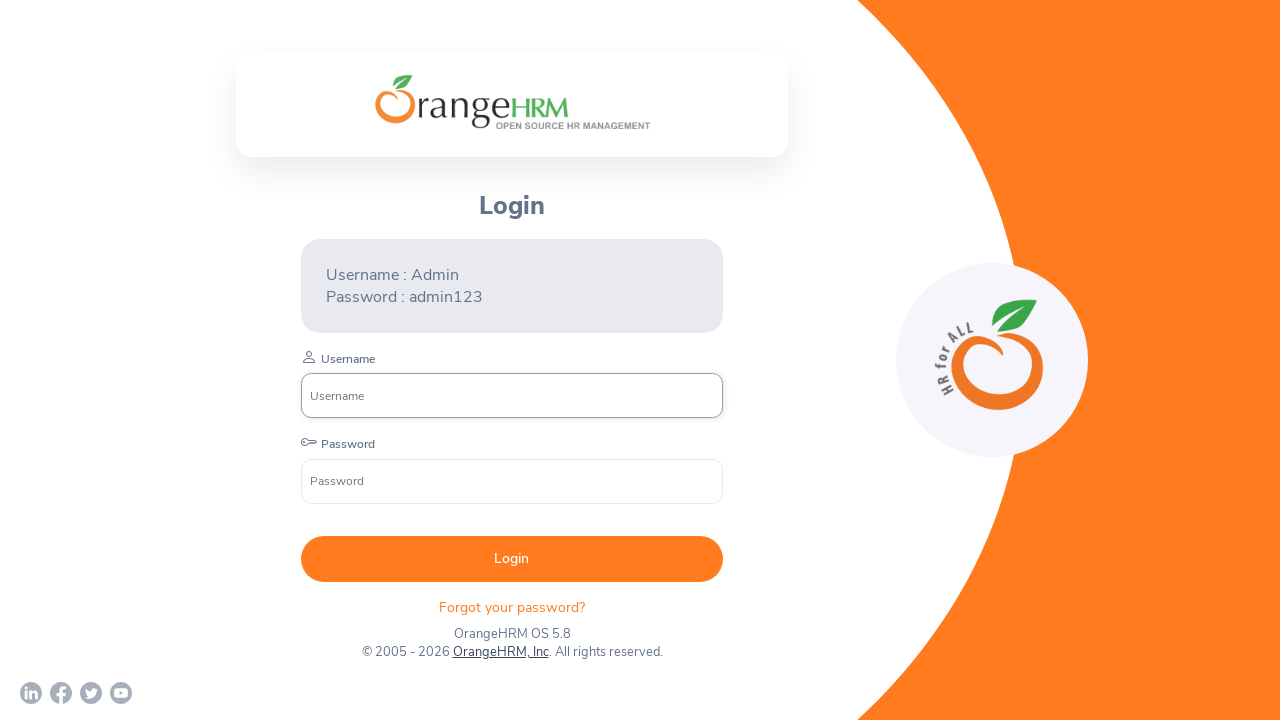

Navigated to OrangeHRM demo site
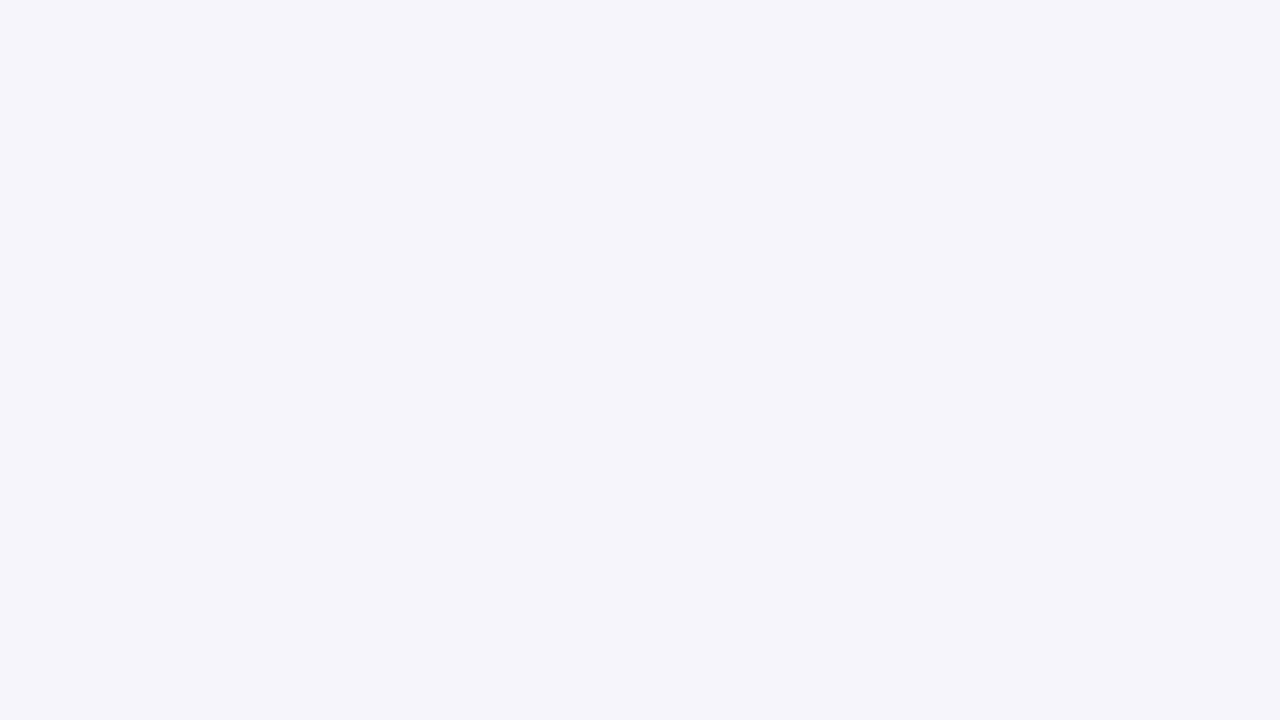

Retrieved page title
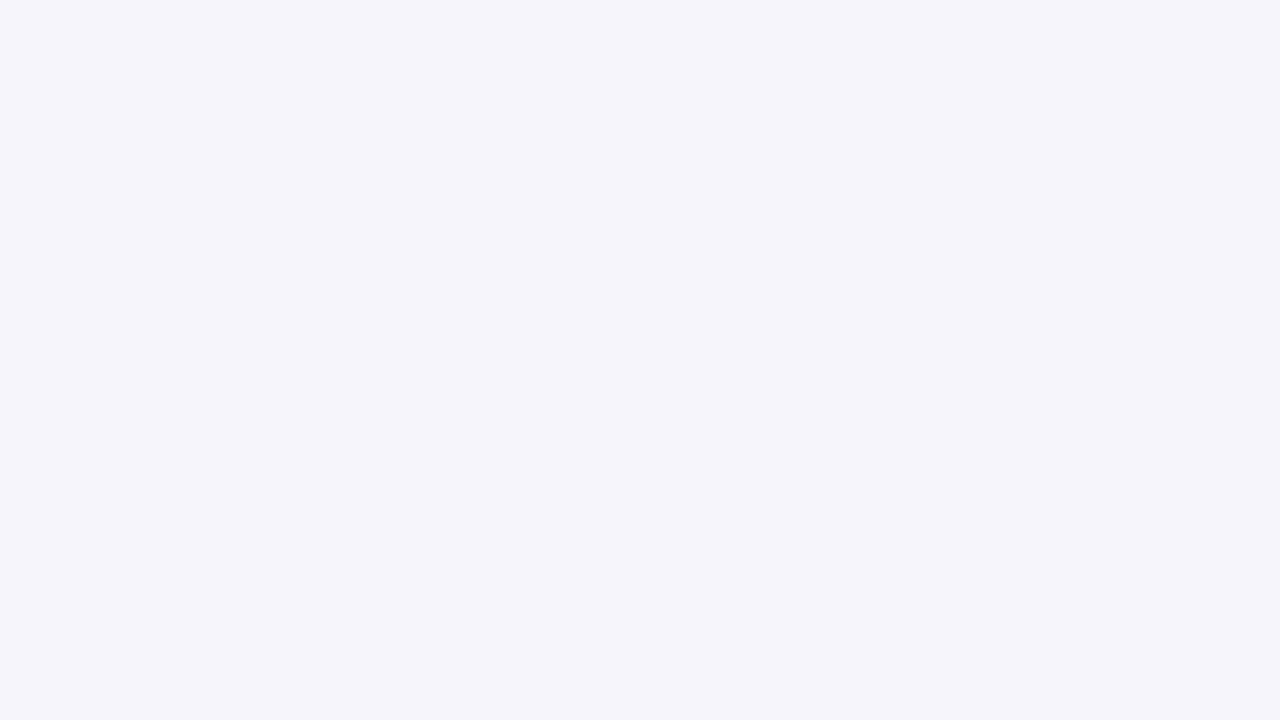

Verified page title contains 'OrangeHRM': 'OrangeHRM'
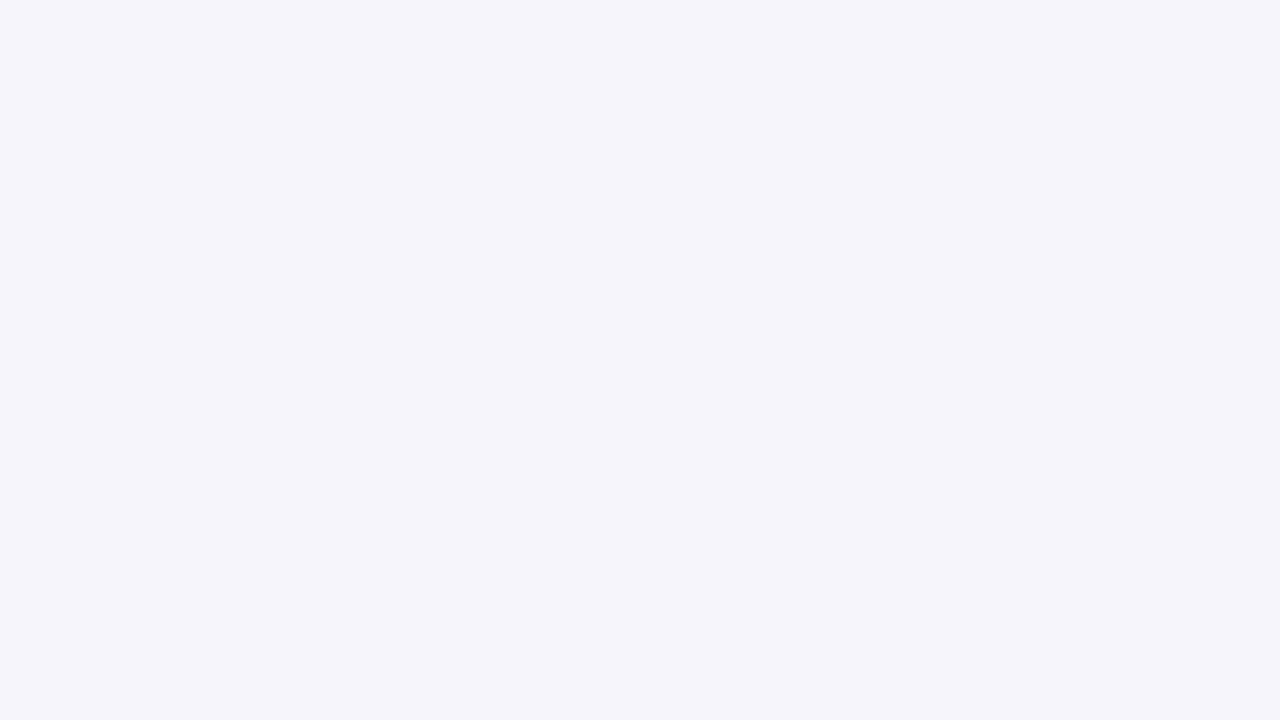

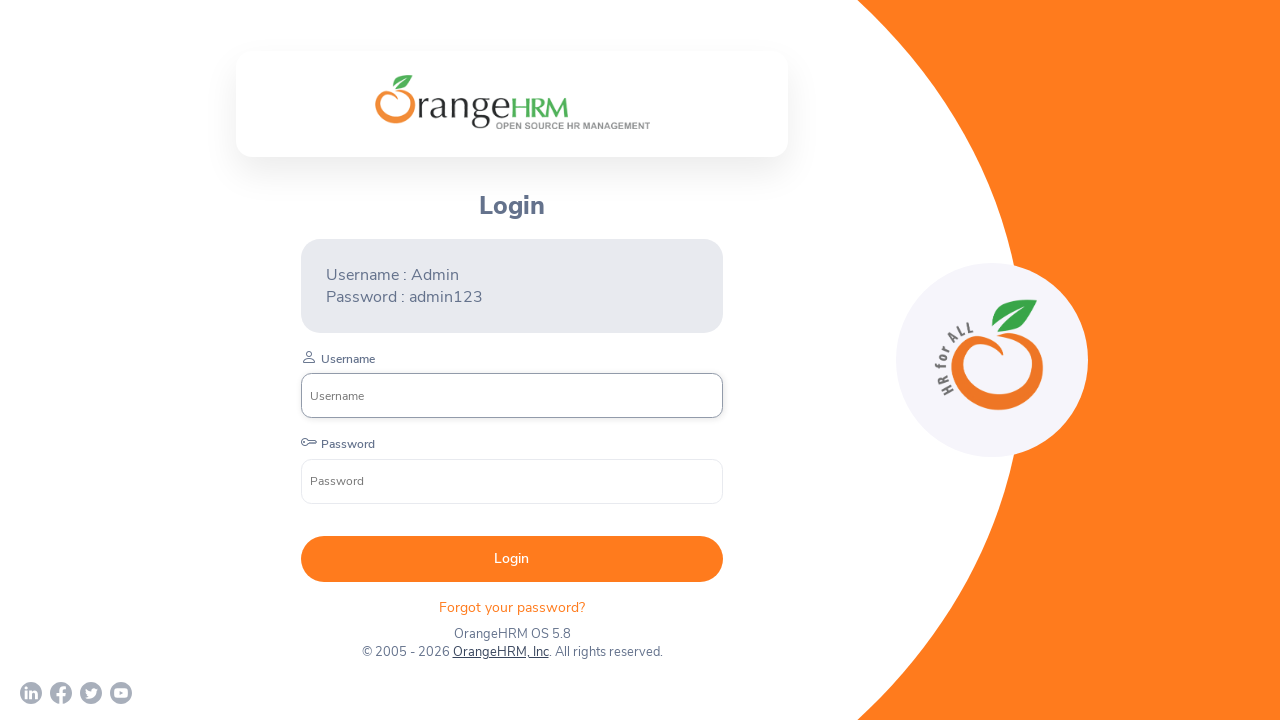